Tests various link interactions on the DemoQA links page by clicking on "Moved" link, "Home" link, and another "Home" link with a specific XPath selector

Starting URL: https://demoqa.com/links

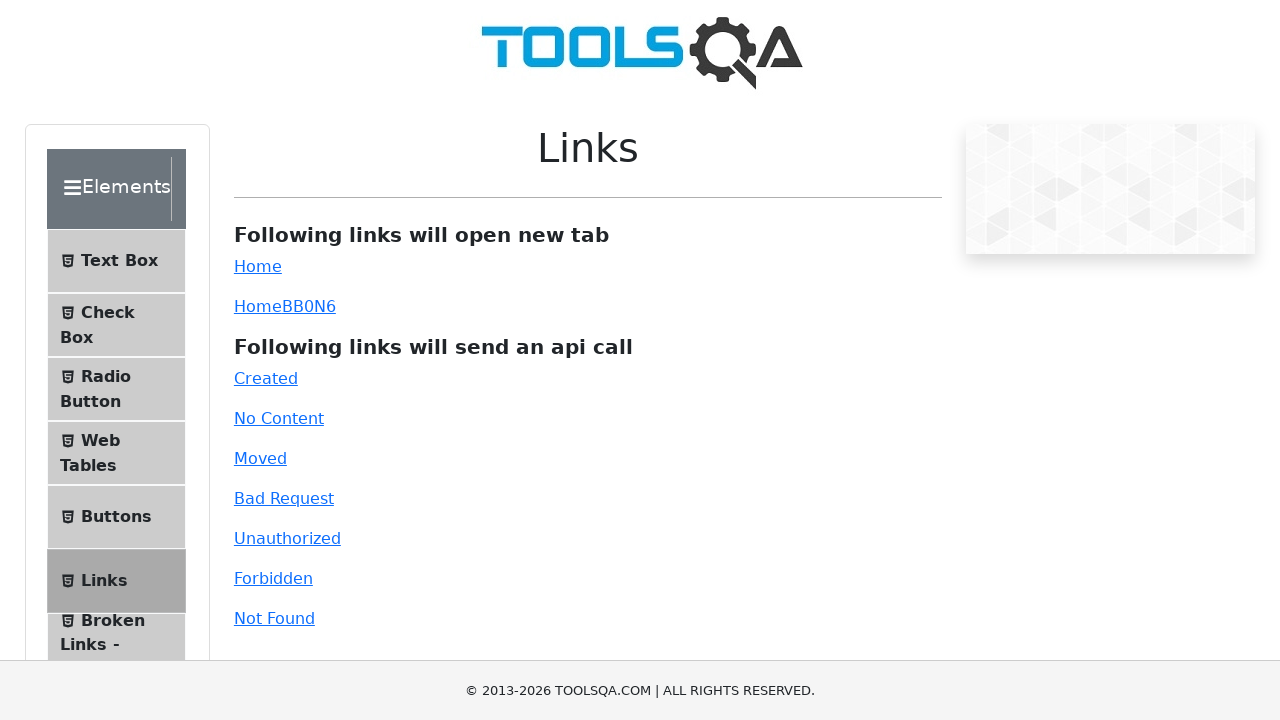

Clicked on the 'Moved' link at (260, 458) on xpath=//a[text()='Moved']
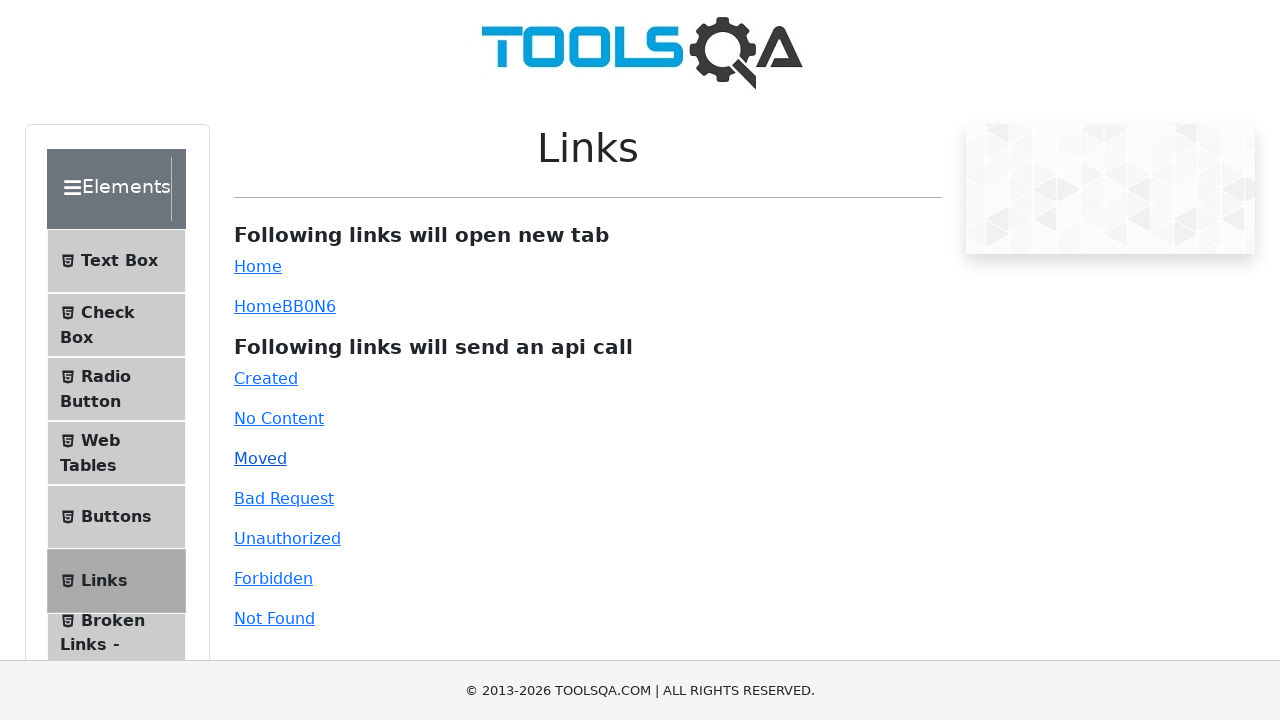

Waited 2 seconds for page to process after clicking 'Moved' link
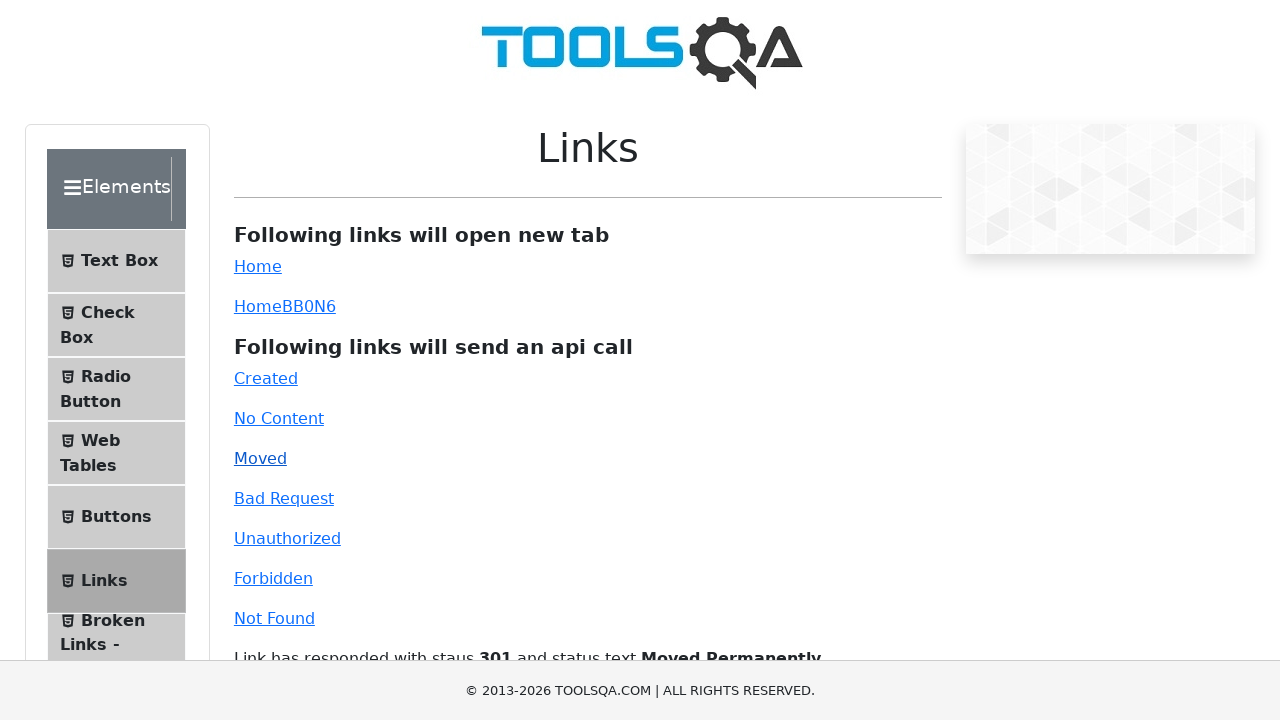

Clicked on the 'Home' link by text selector at (258, 266) on a:has-text('Home')
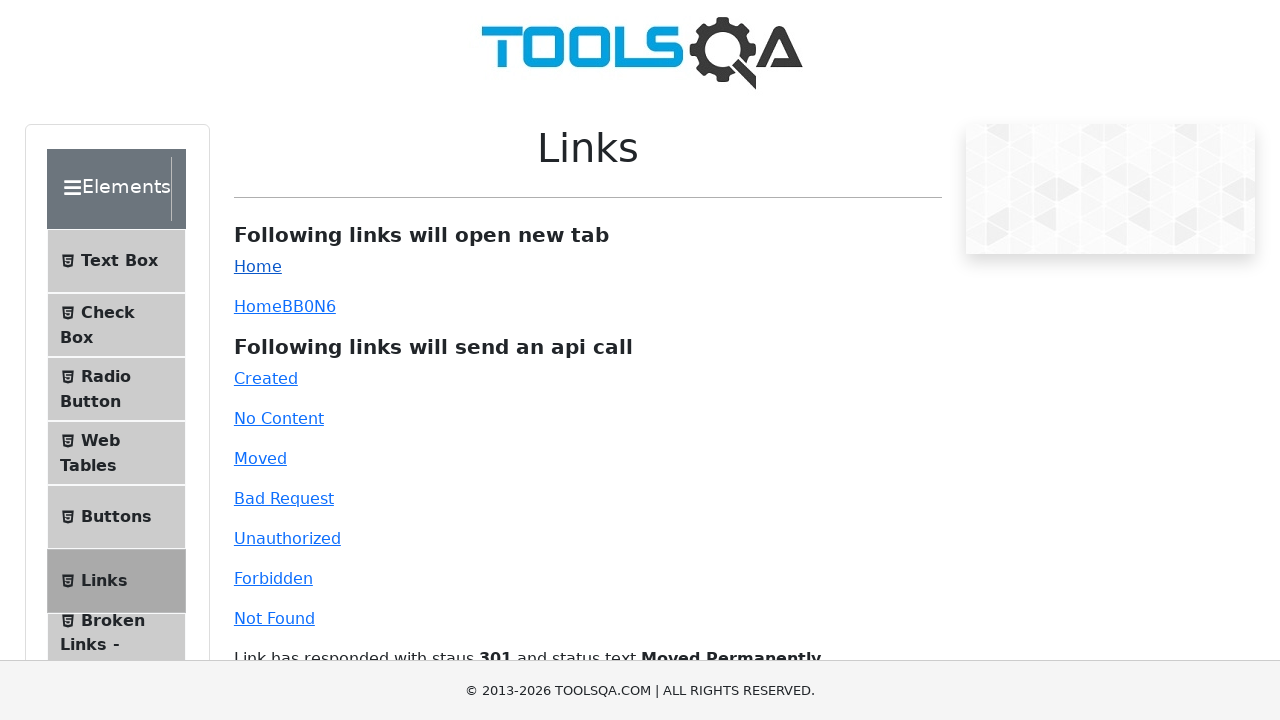

Waited 2 seconds for page to process after clicking first 'Home' link
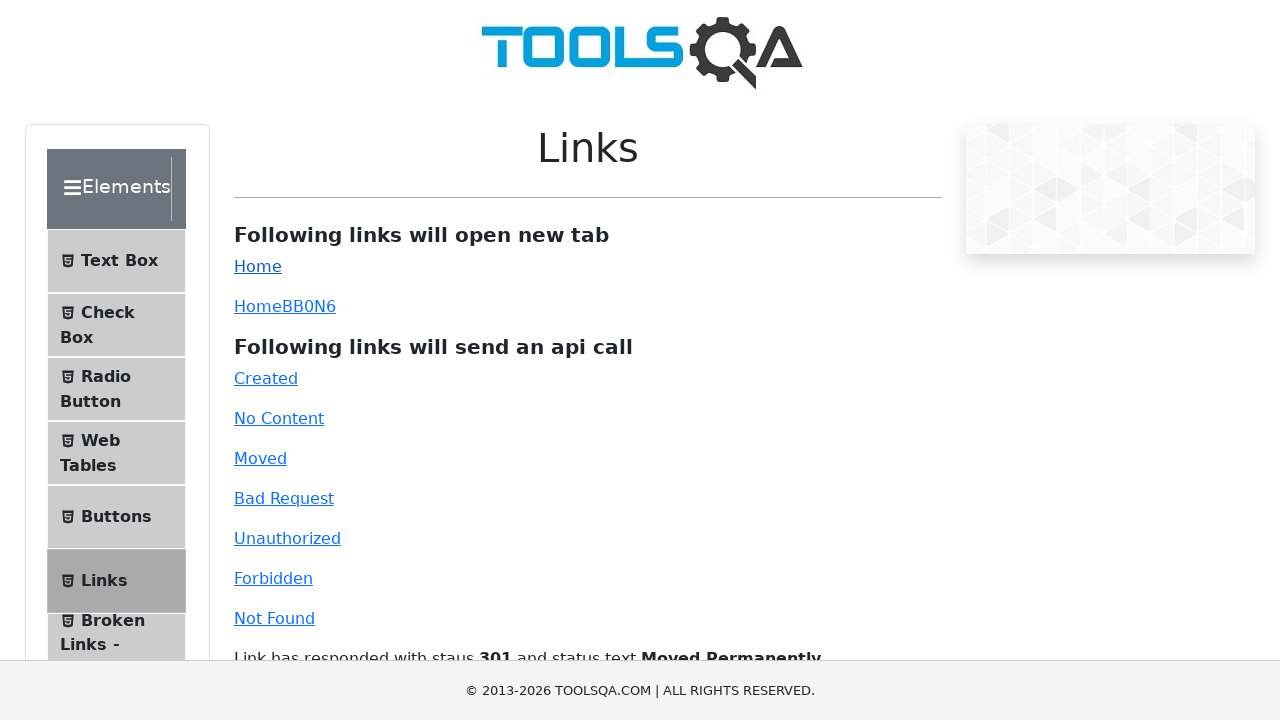

Clicked on the second 'Home' link using XPath selector at (258, 306) on xpath=//a[text()='Home']/parent::p//following-sibling::p/a[text()='Home']
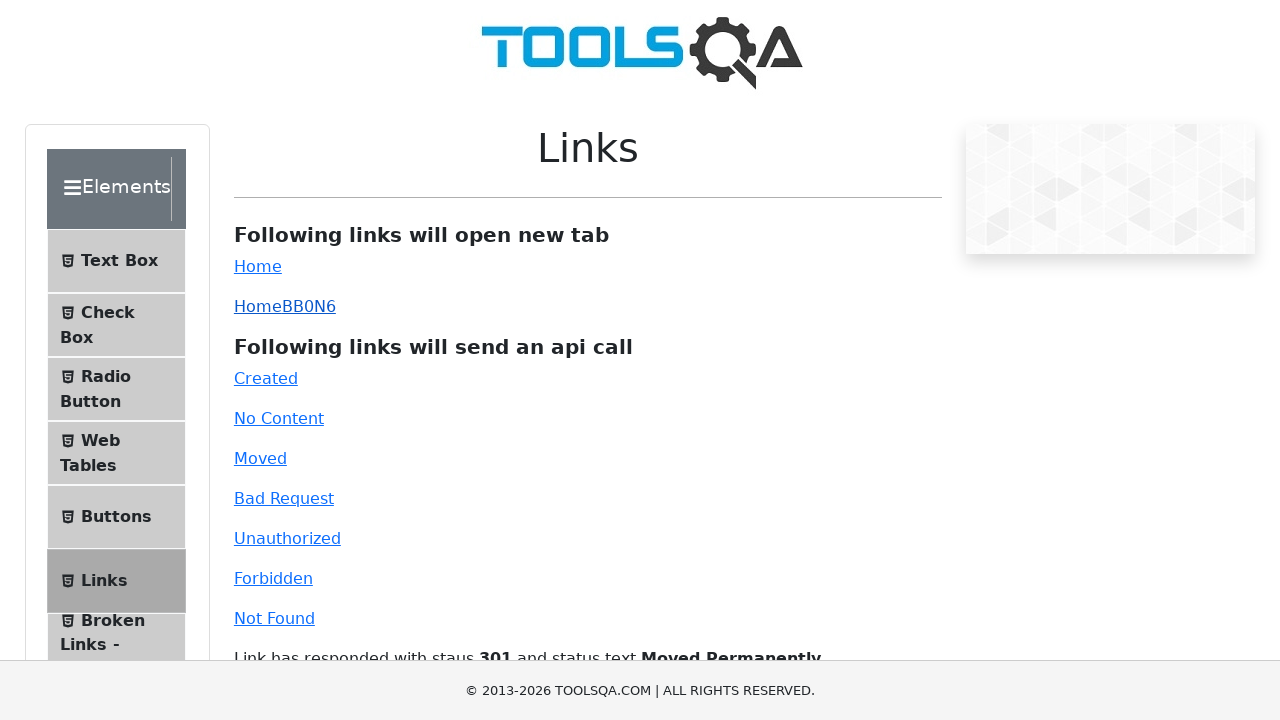

Waited 2 seconds for page to load after clicking second 'Home' link
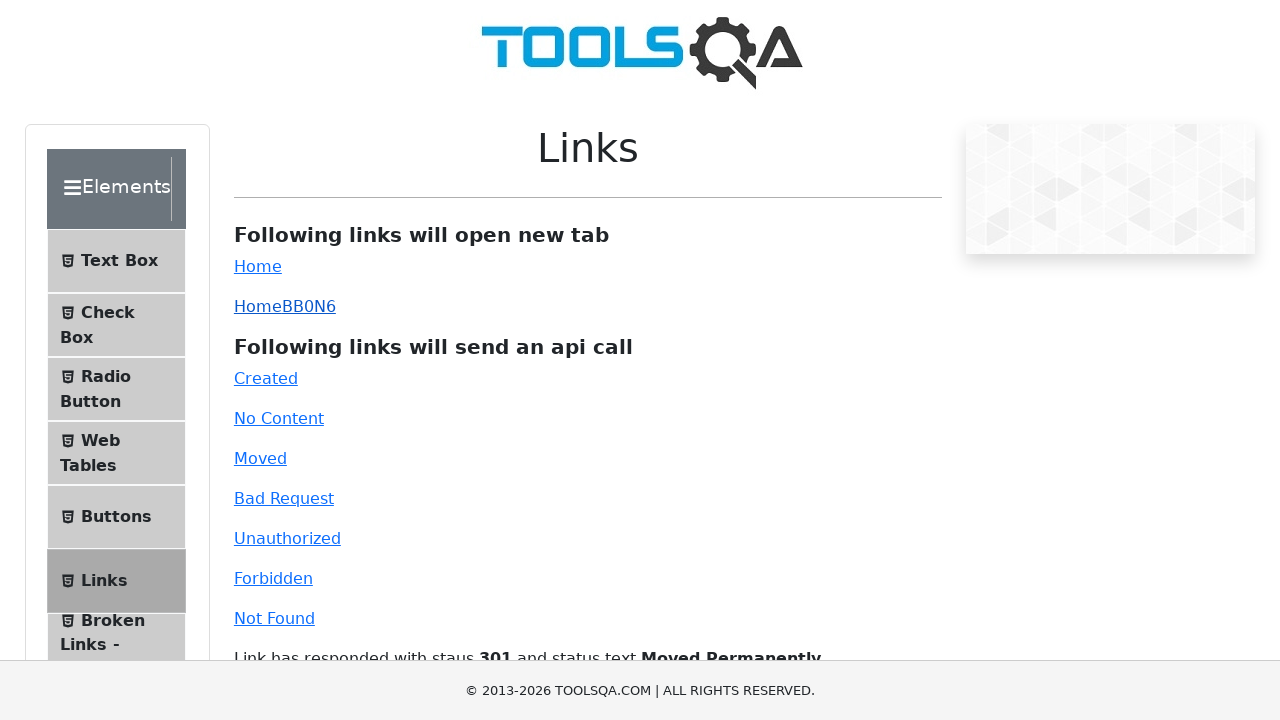

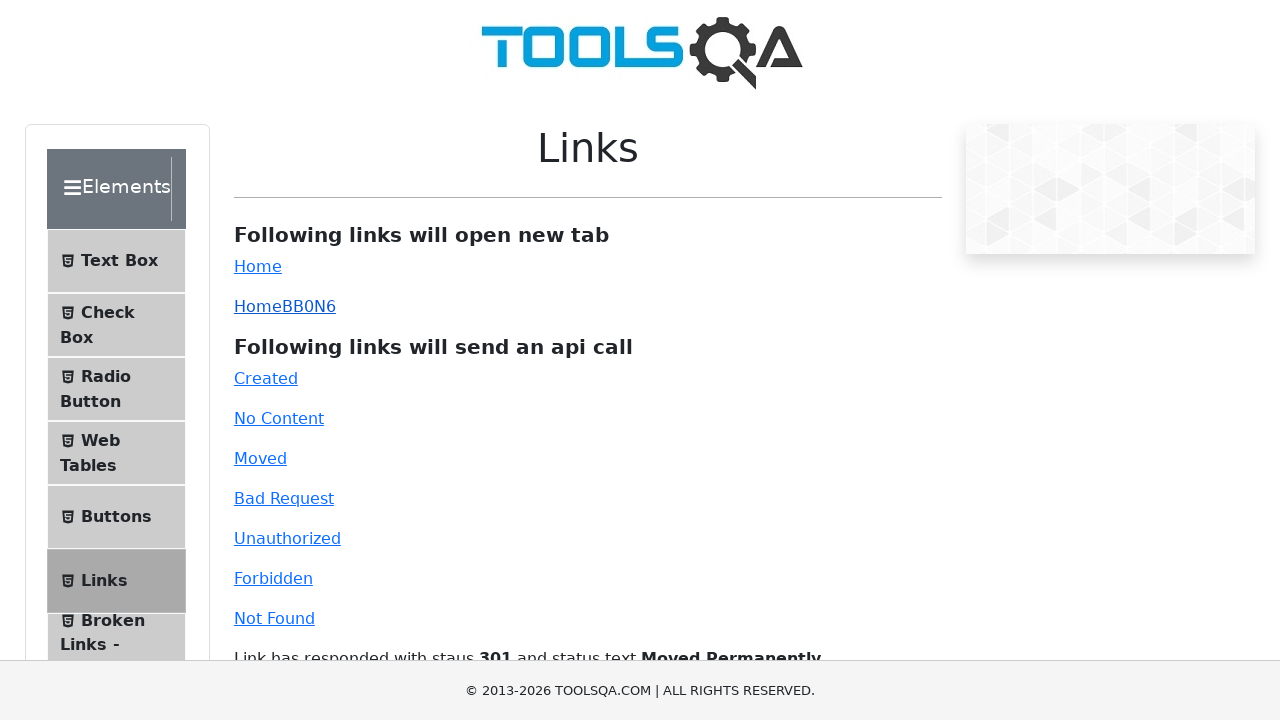